Tests scrolling functionality on a practice page by scrolling the window and a table element, then verifies that the sum of values in a table column matches the displayed total amount

Starting URL: https://rahulshettyacademy.com/AutomationPractice/

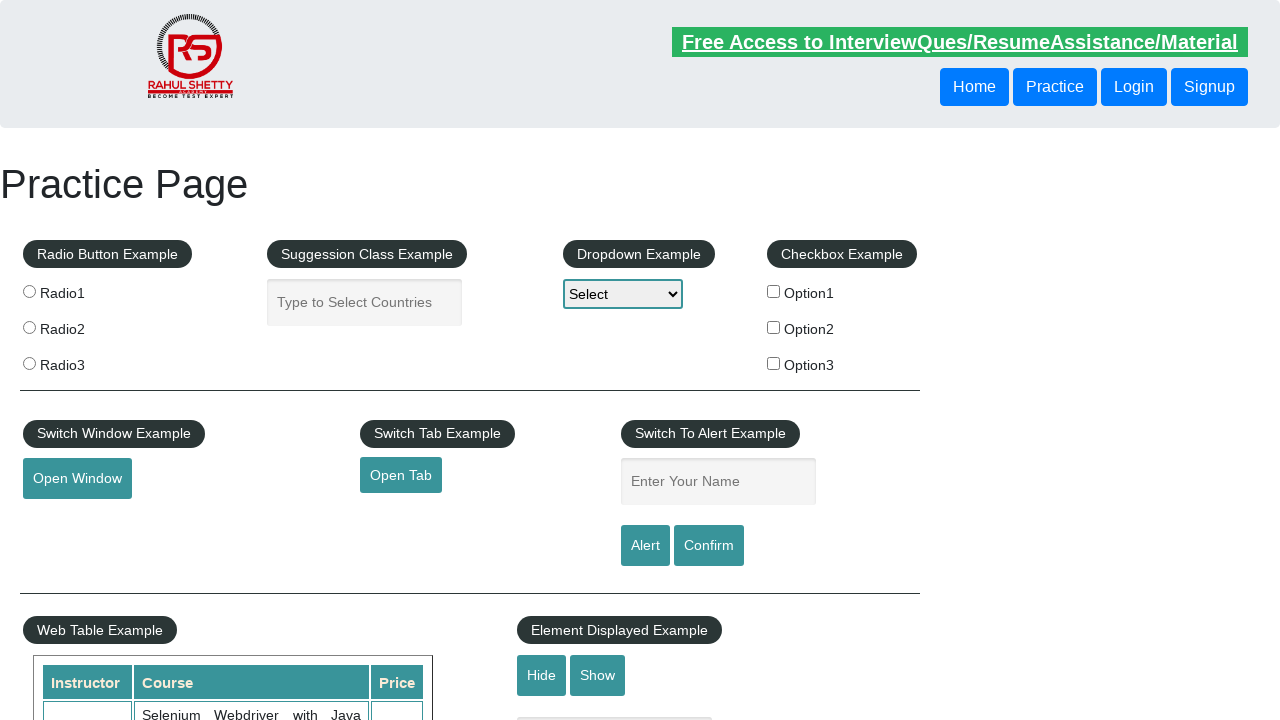

Scrolled window down by 500 pixels
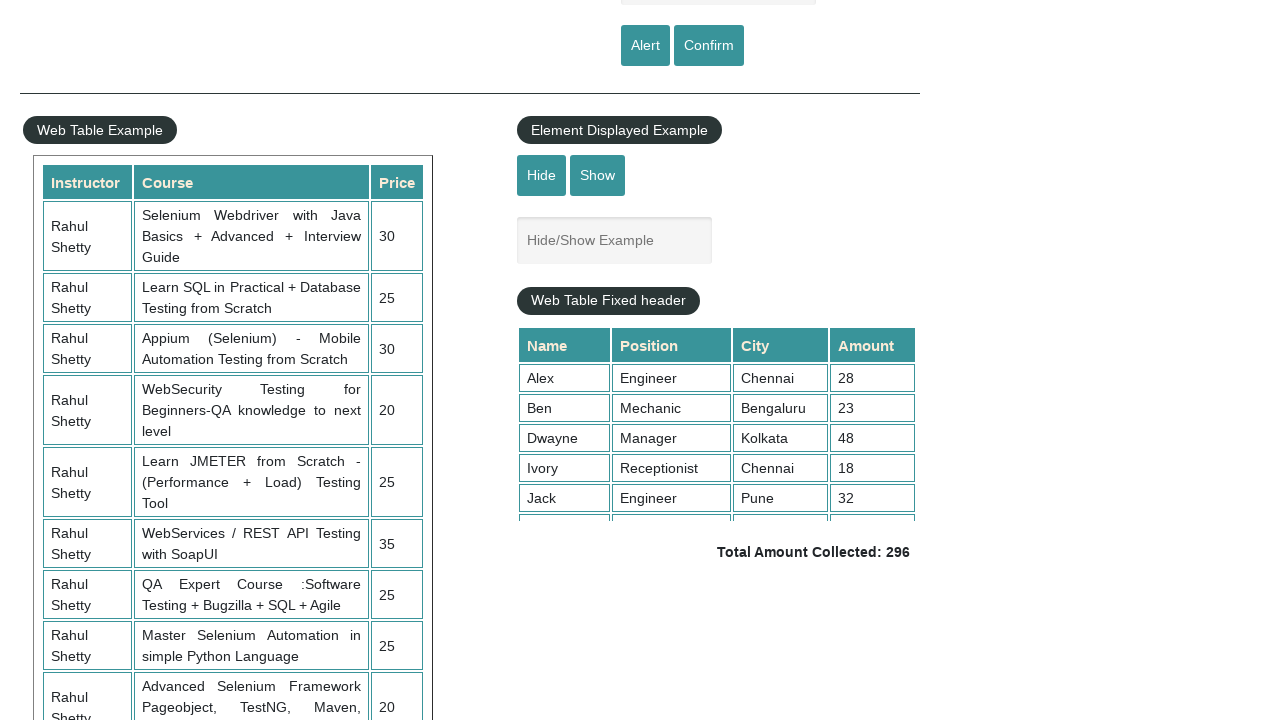

Waited for window scroll to complete
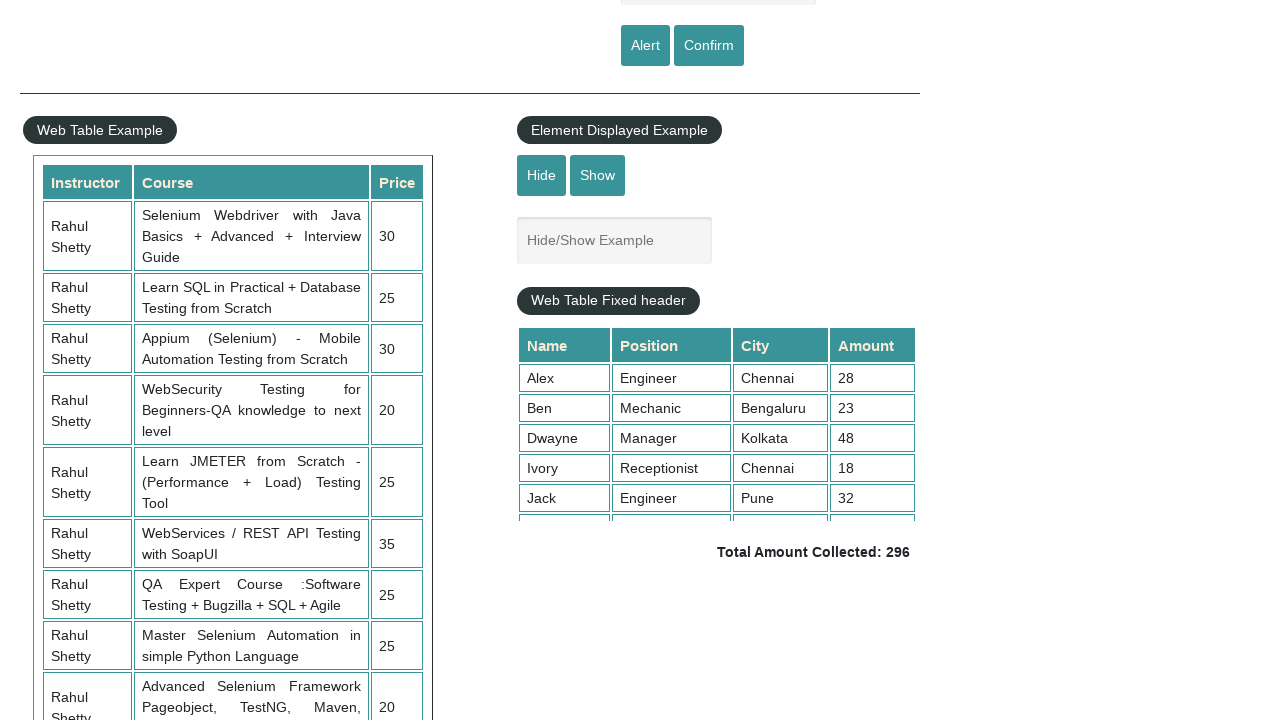

Scrolled table element down to 5000 pixels
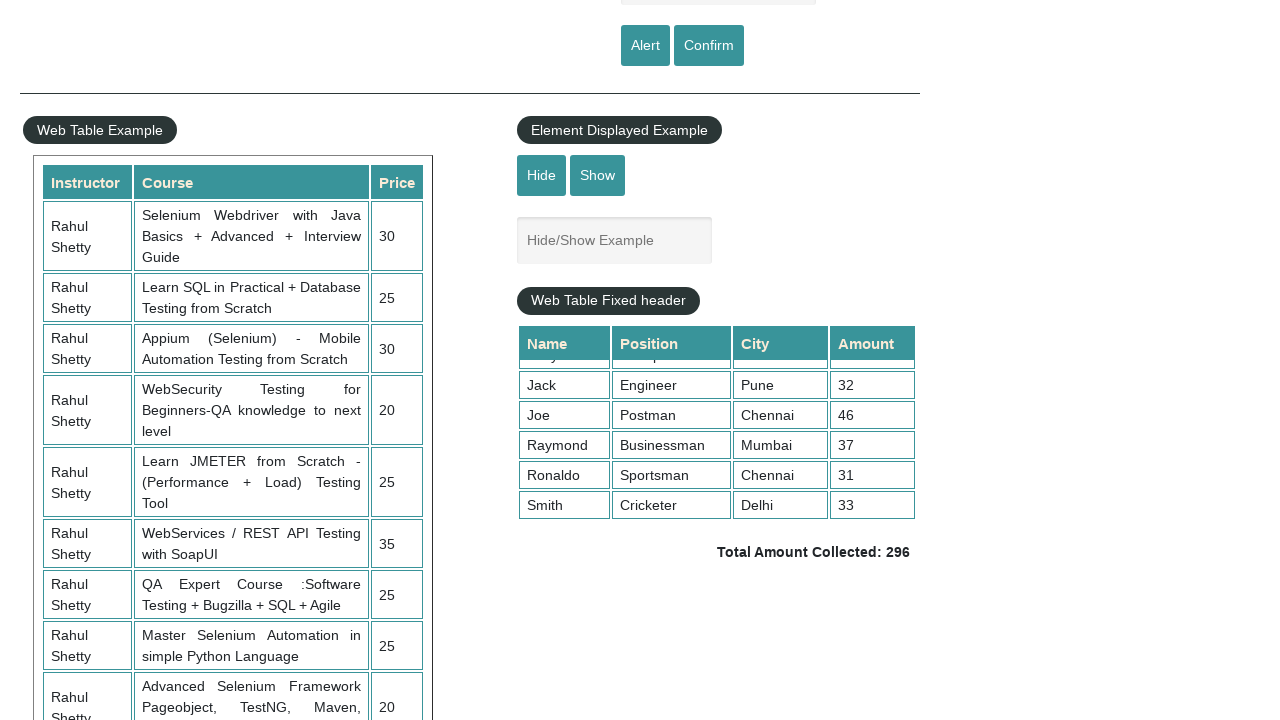

Waited for table scroll to complete
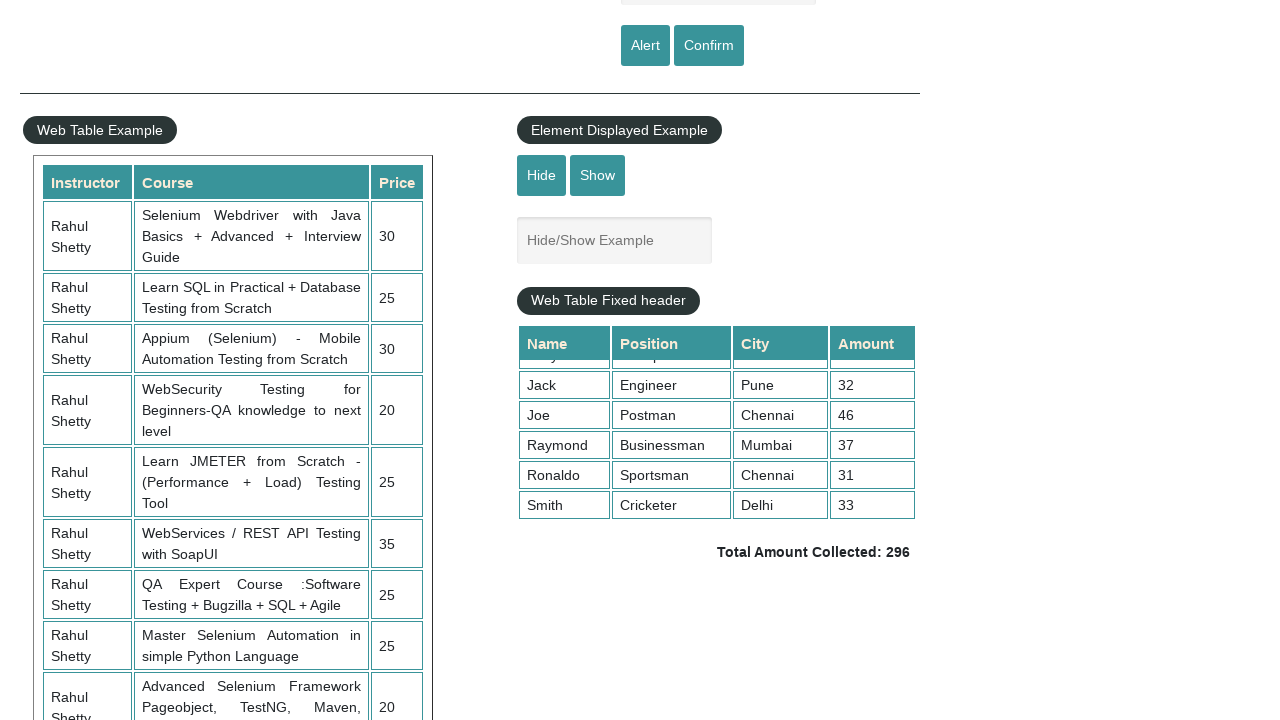

Retrieved all values from table column 4
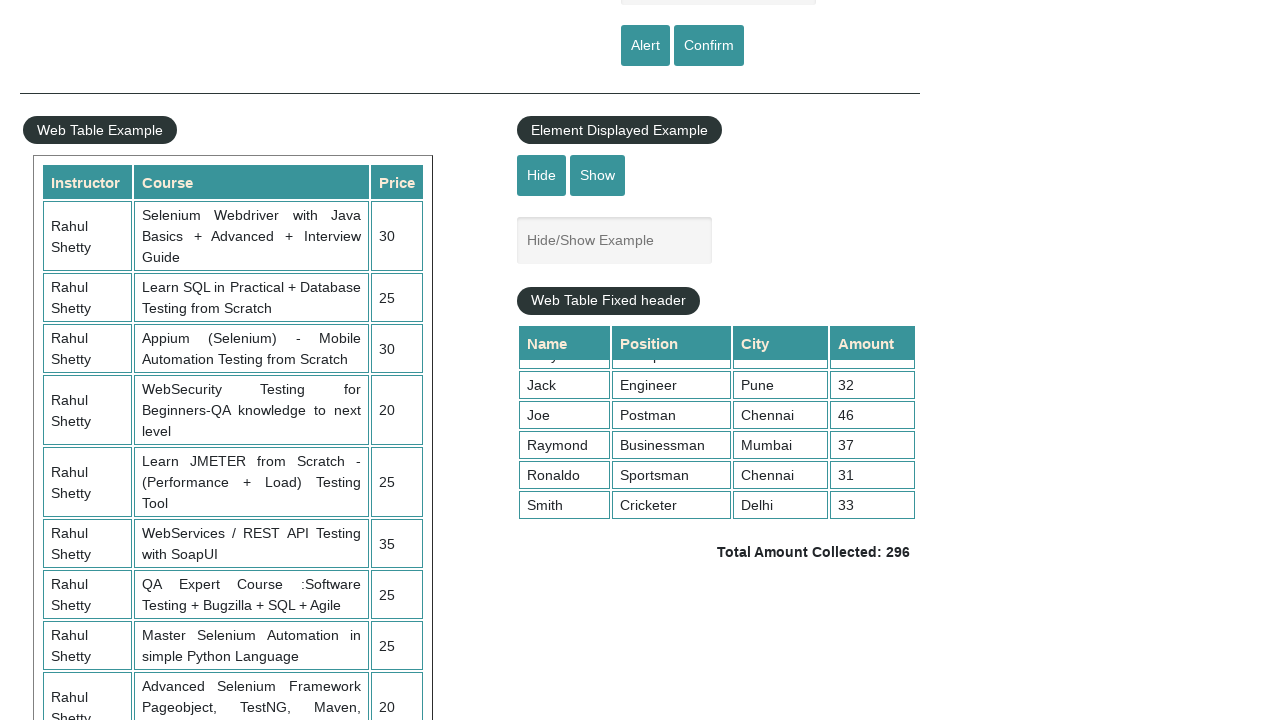

Calculated sum of table column values: 296
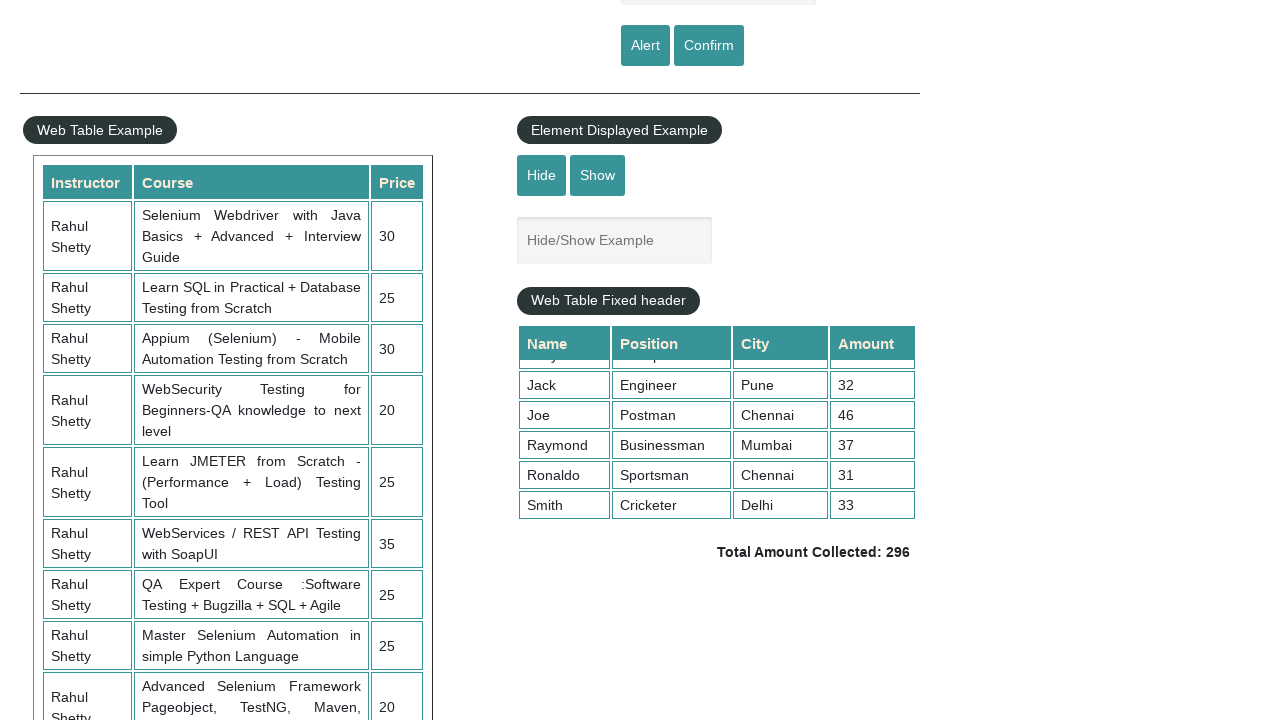

Retrieved displayed total amount element
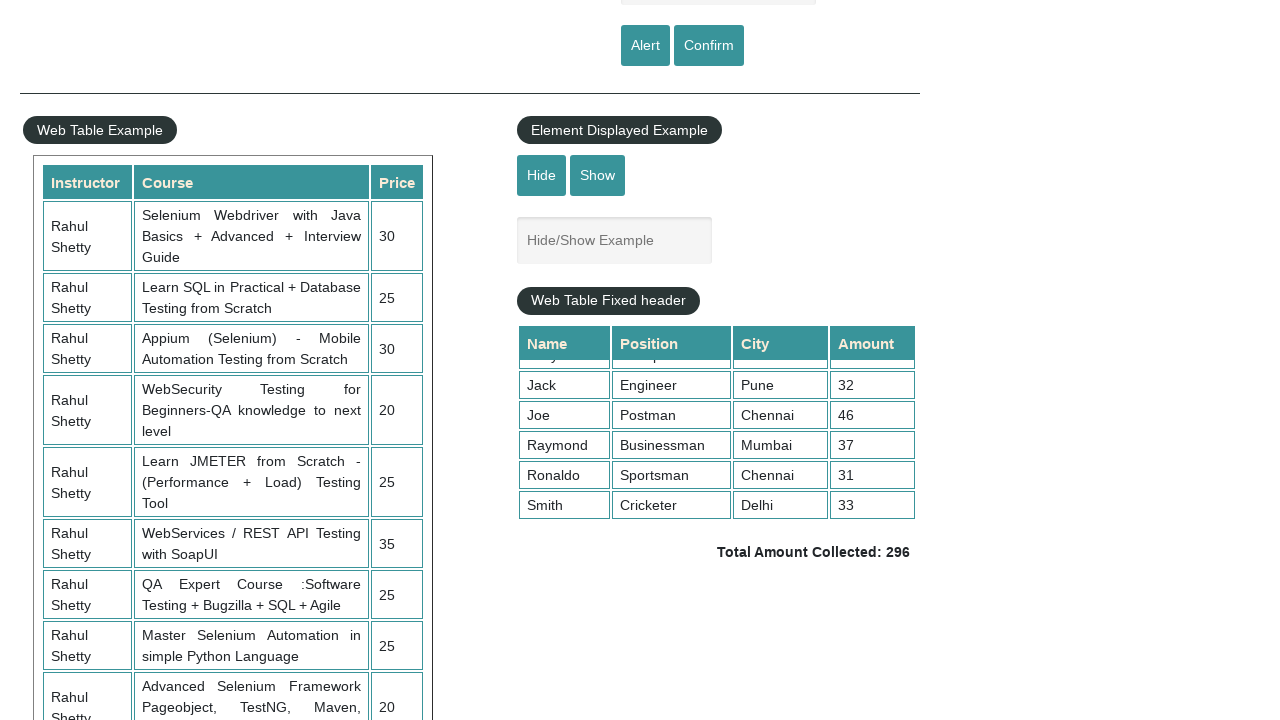

Parsed displayed total: 296
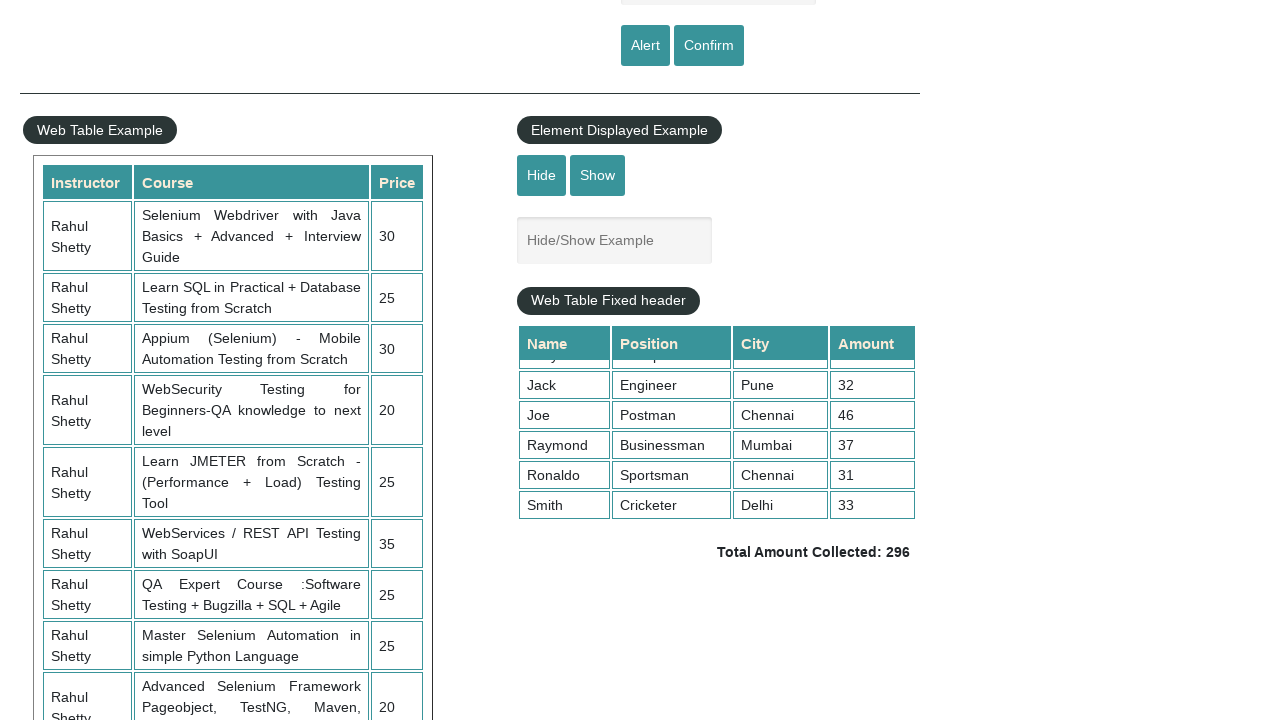

Verified that calculated sum (296) matches displayed total (296)
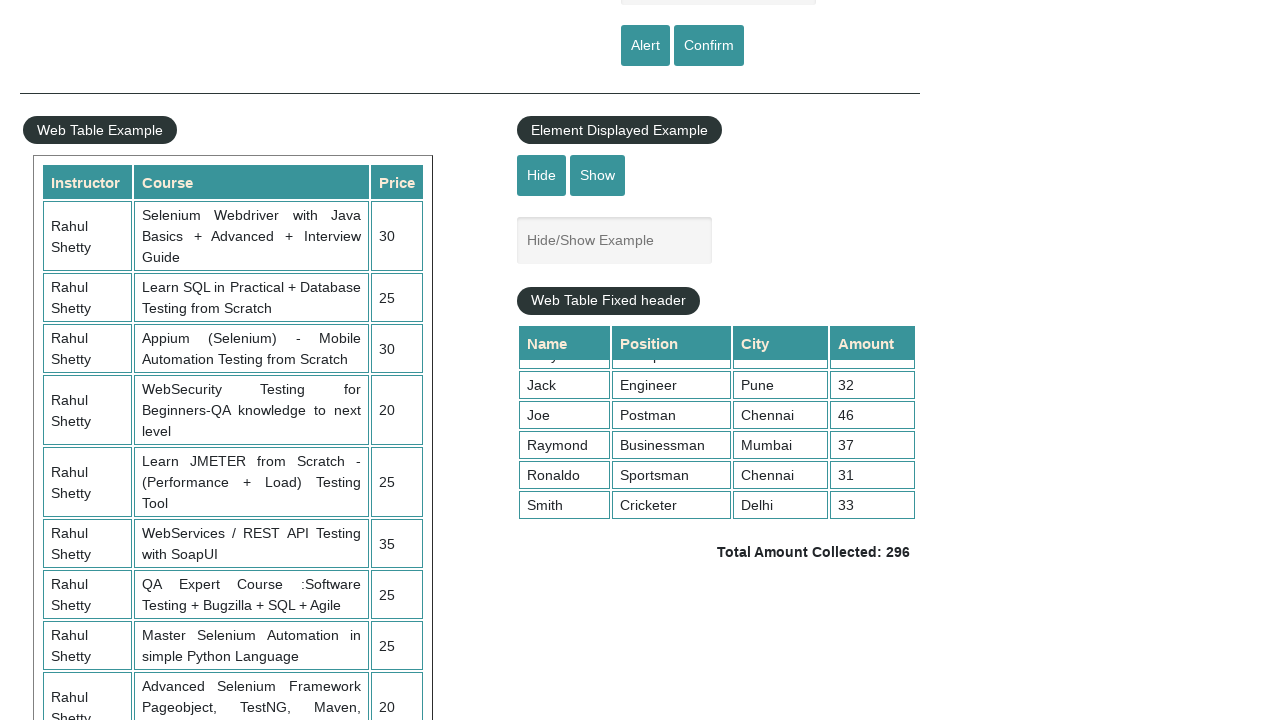

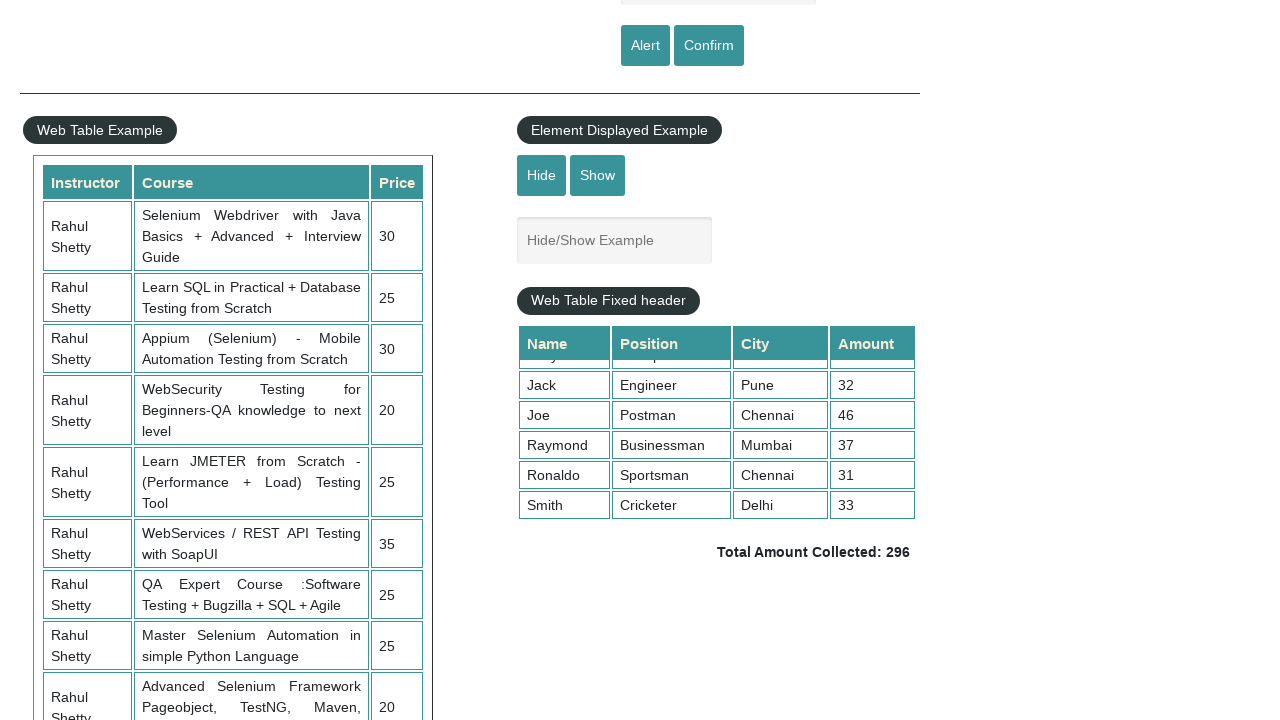